Tests hover functionality by hovering over the Submit button

Starting URL: https://demoqa.com/automation-practice-form

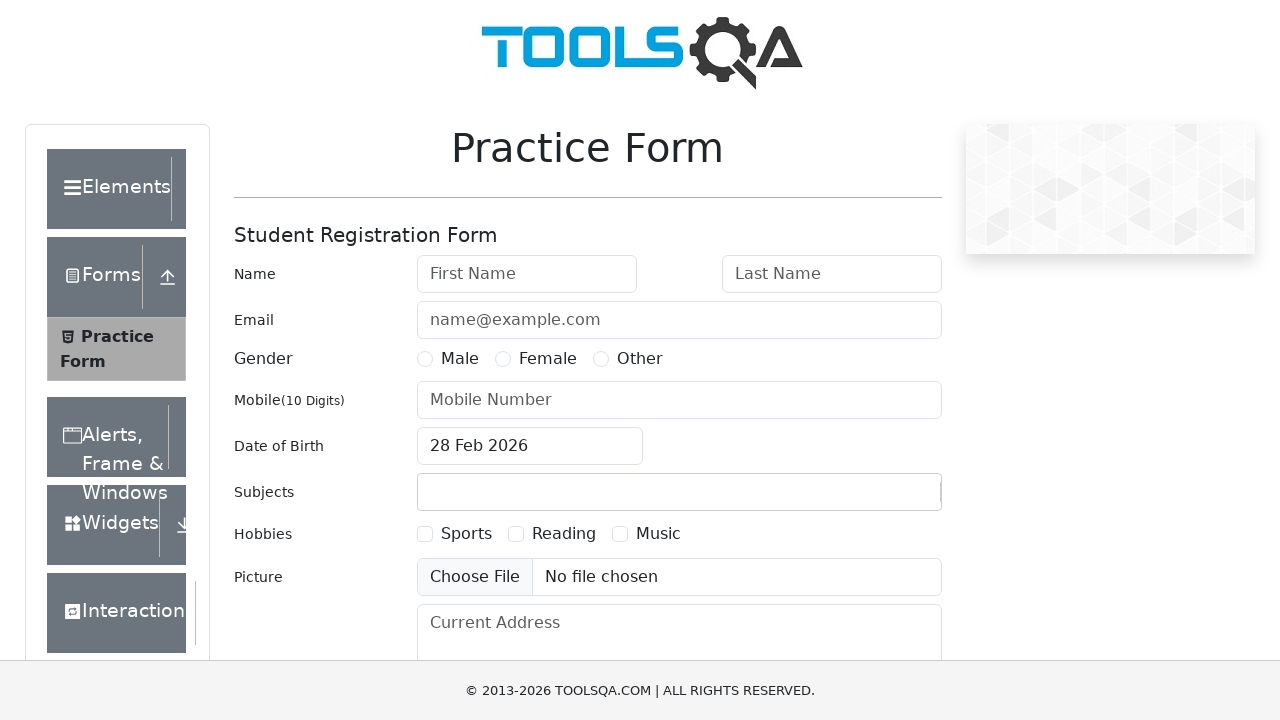

Navigated to automation practice form page
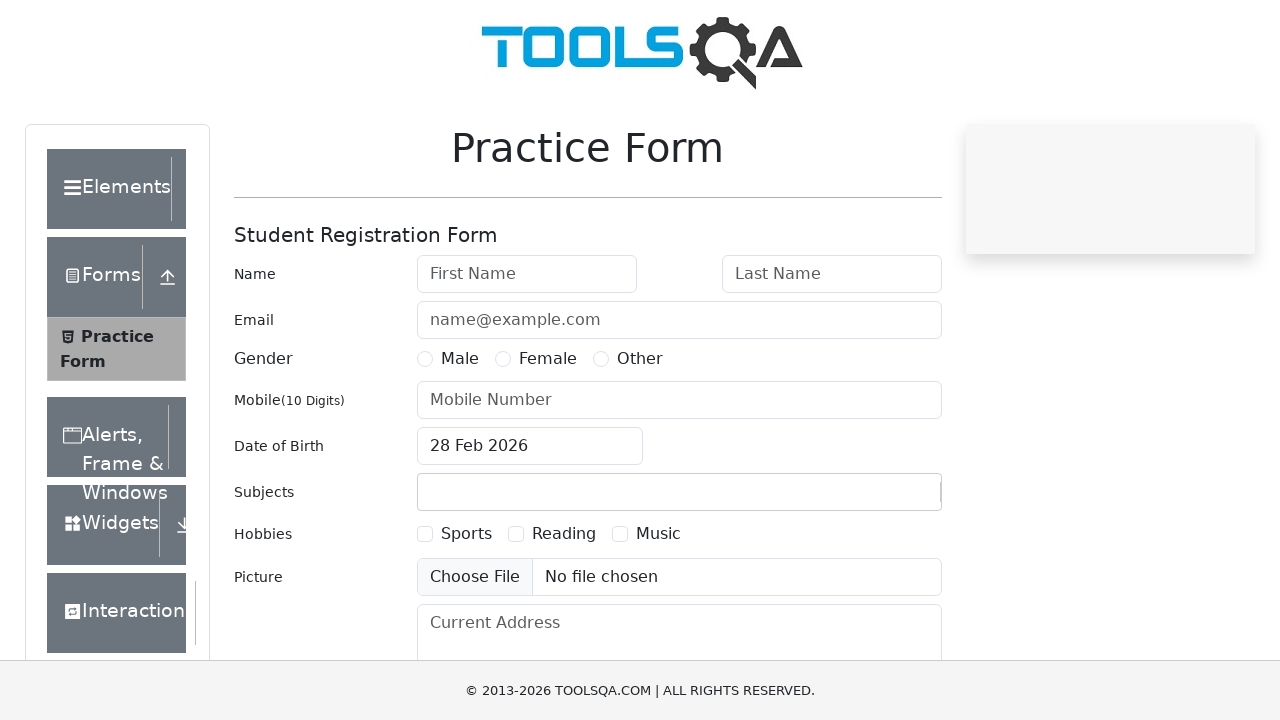

Hovered over the Submit button to test hover functionality at (885, 499) on internal:text="Submit"i
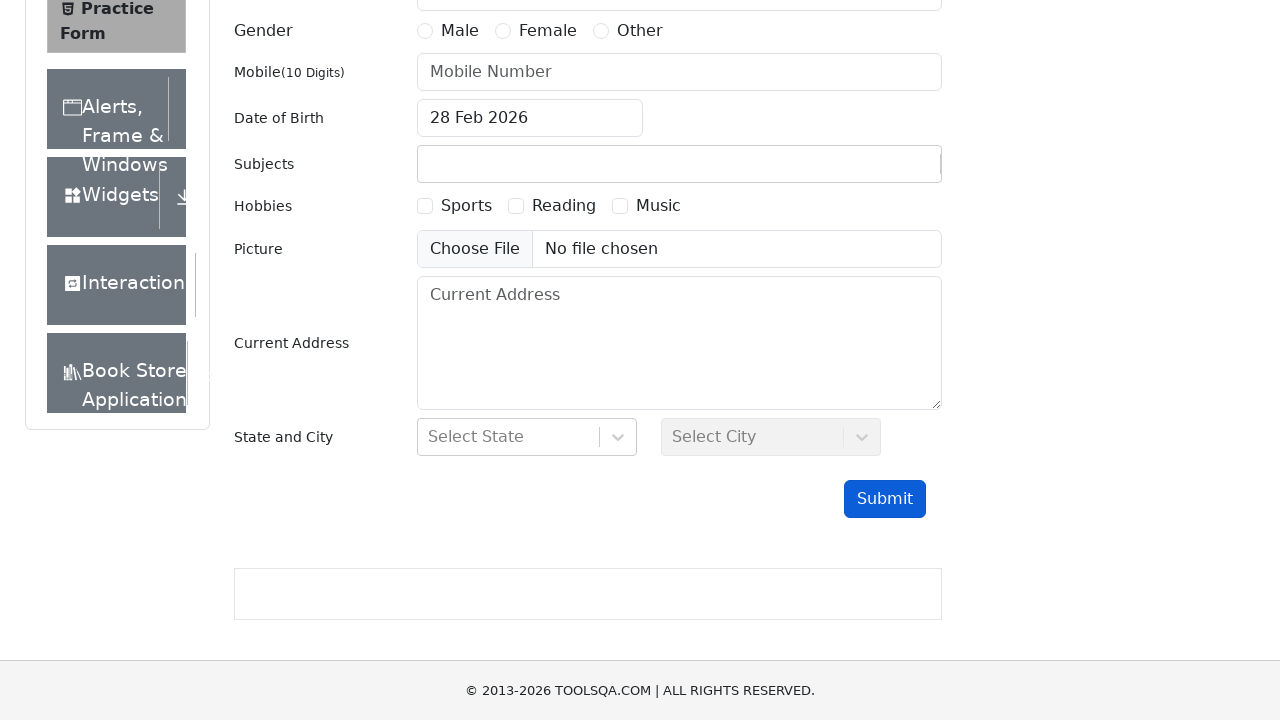

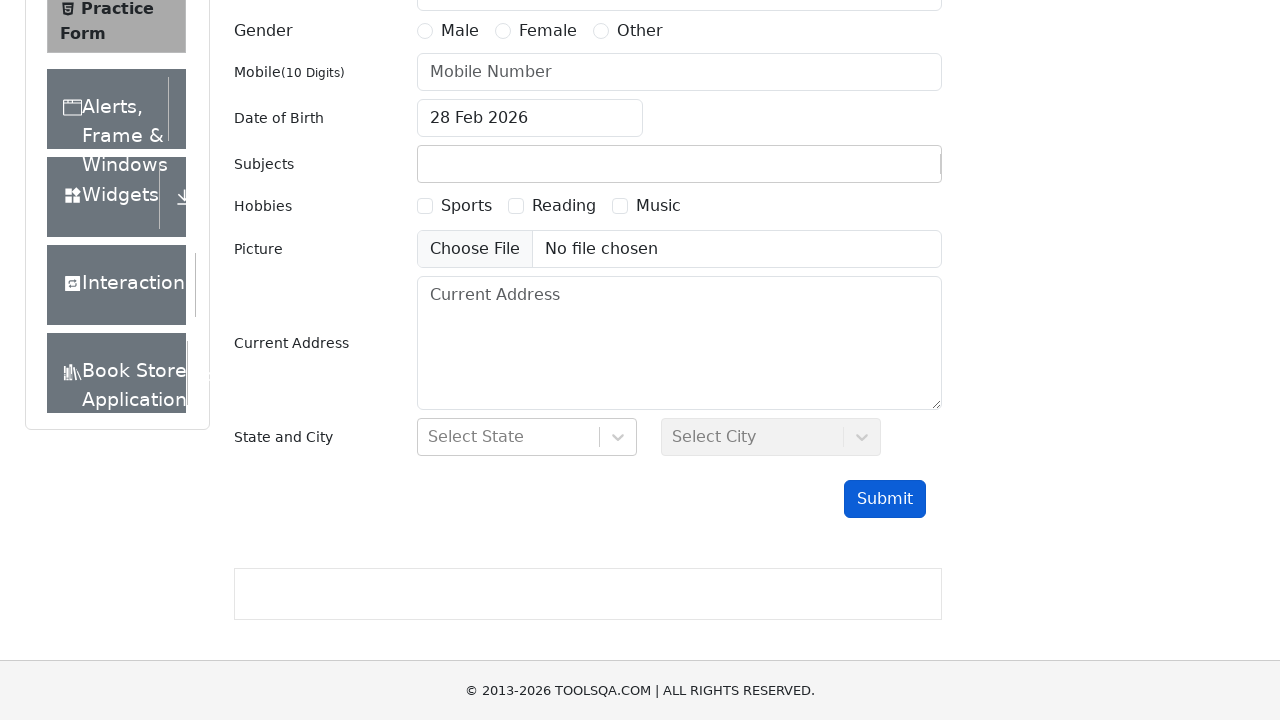